Navigates to the RPA Challenge OCR website and verifies that the table element is present and contains data

Starting URL: https://rpachallengeocr.azurewebsites.net/

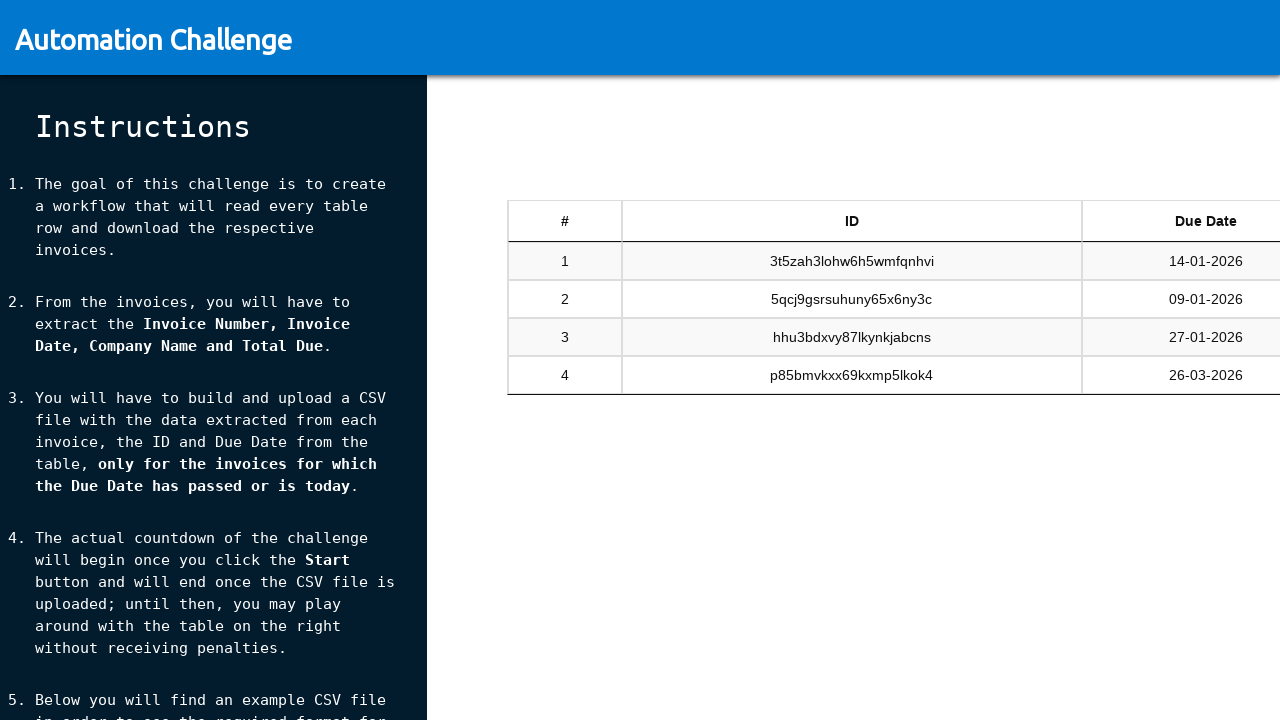

Navigated to RPA Challenge OCR website
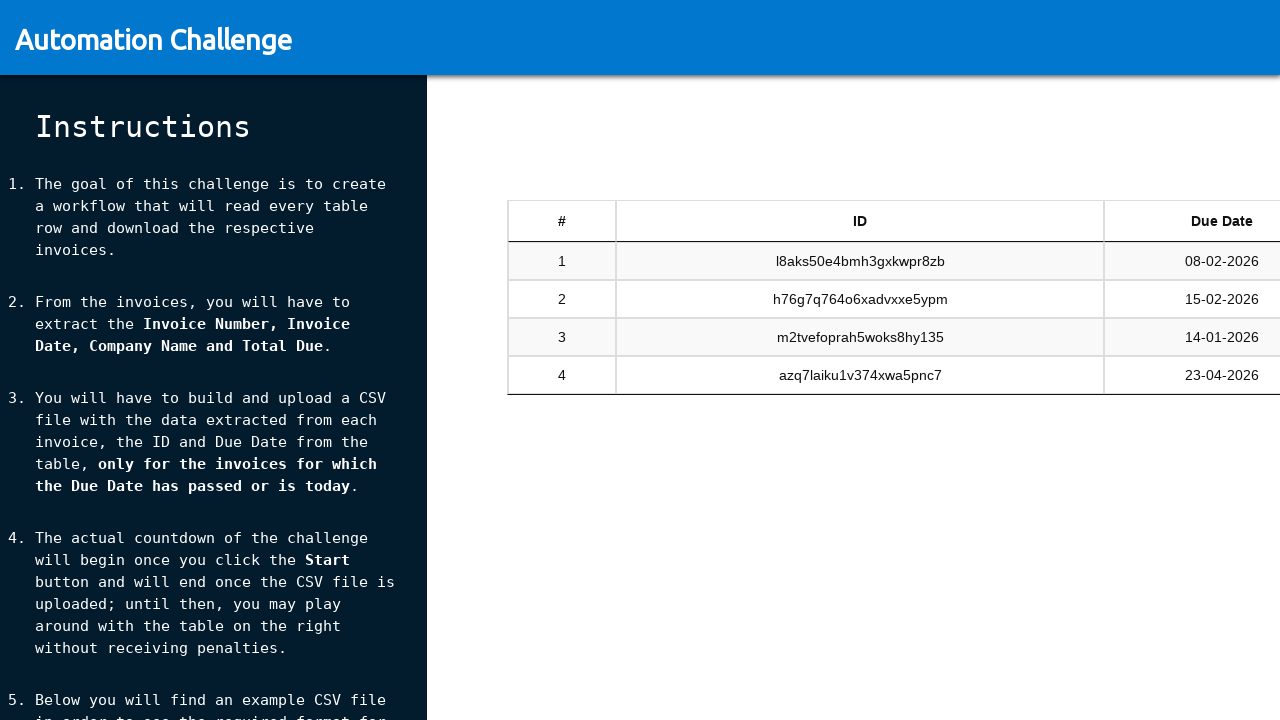

Table element loaded successfully
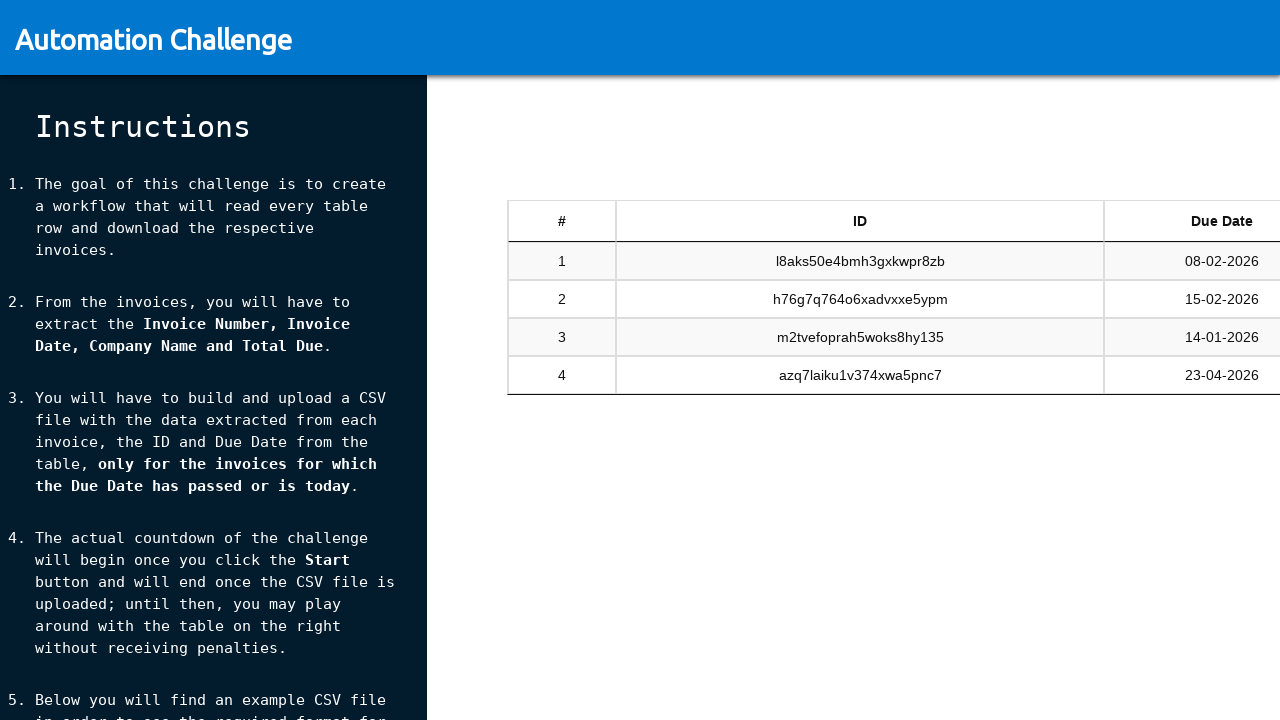

Verified table contains row elements
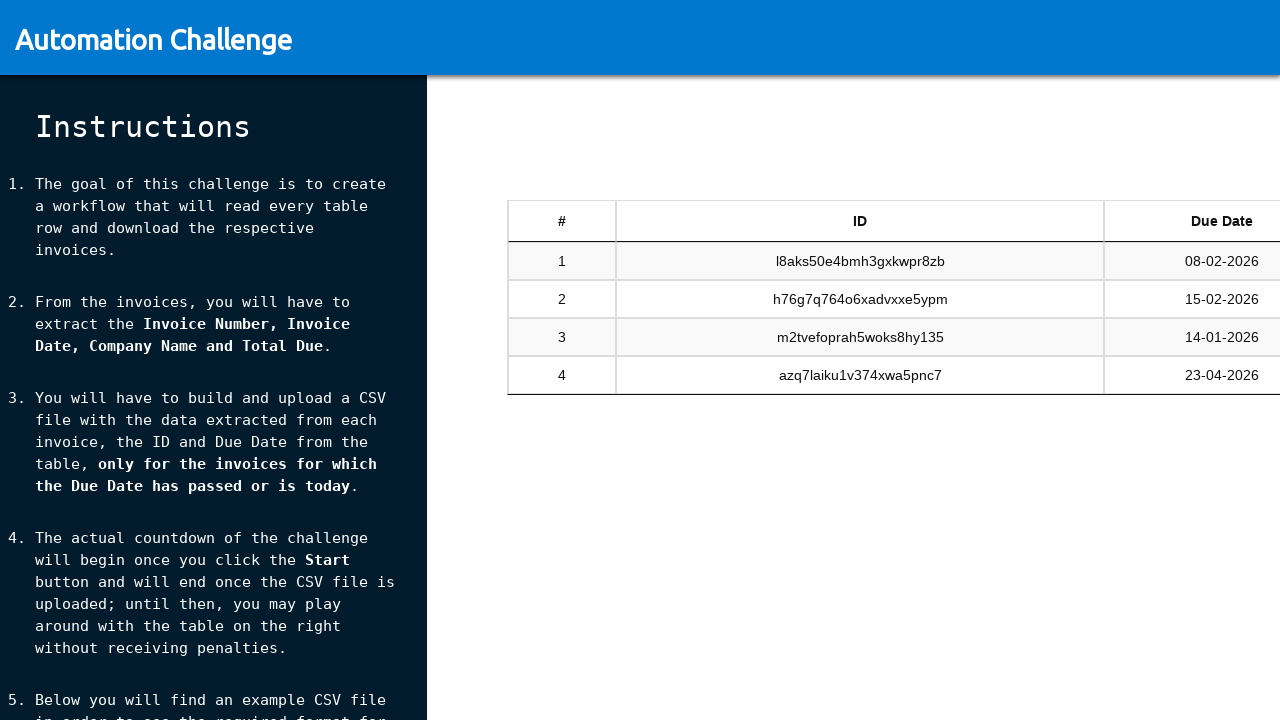

Verified table contains data cells
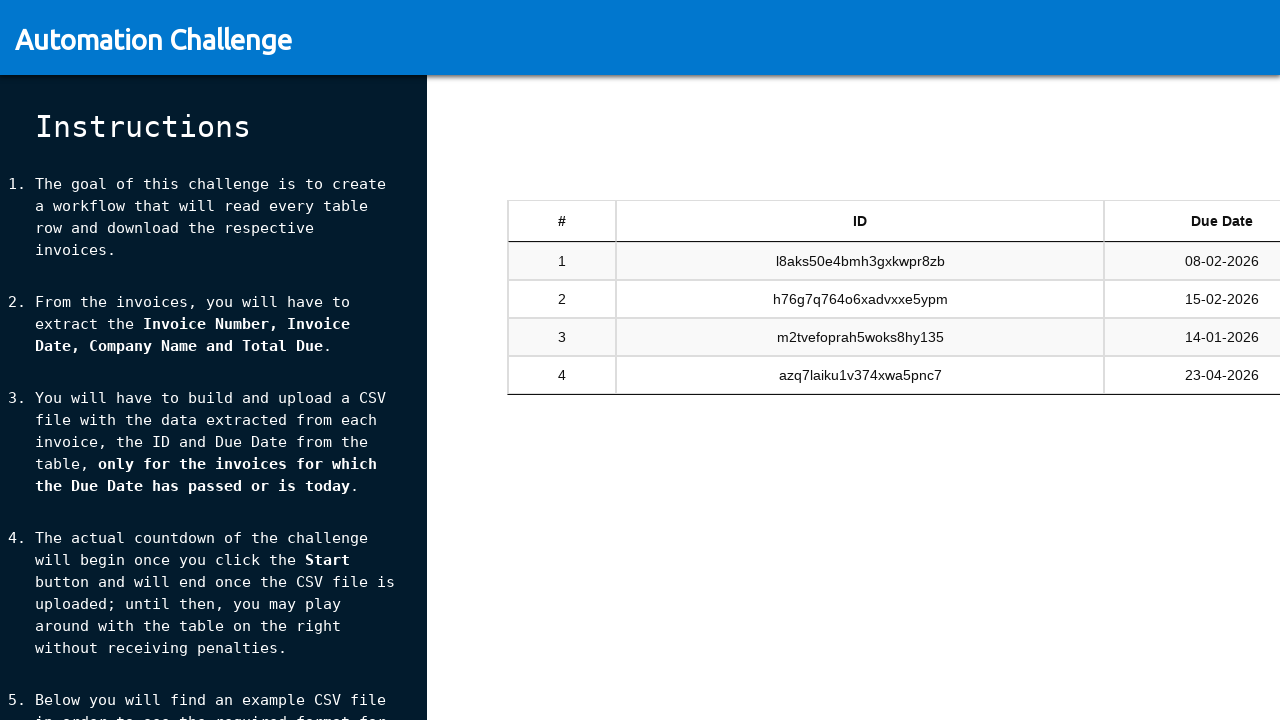

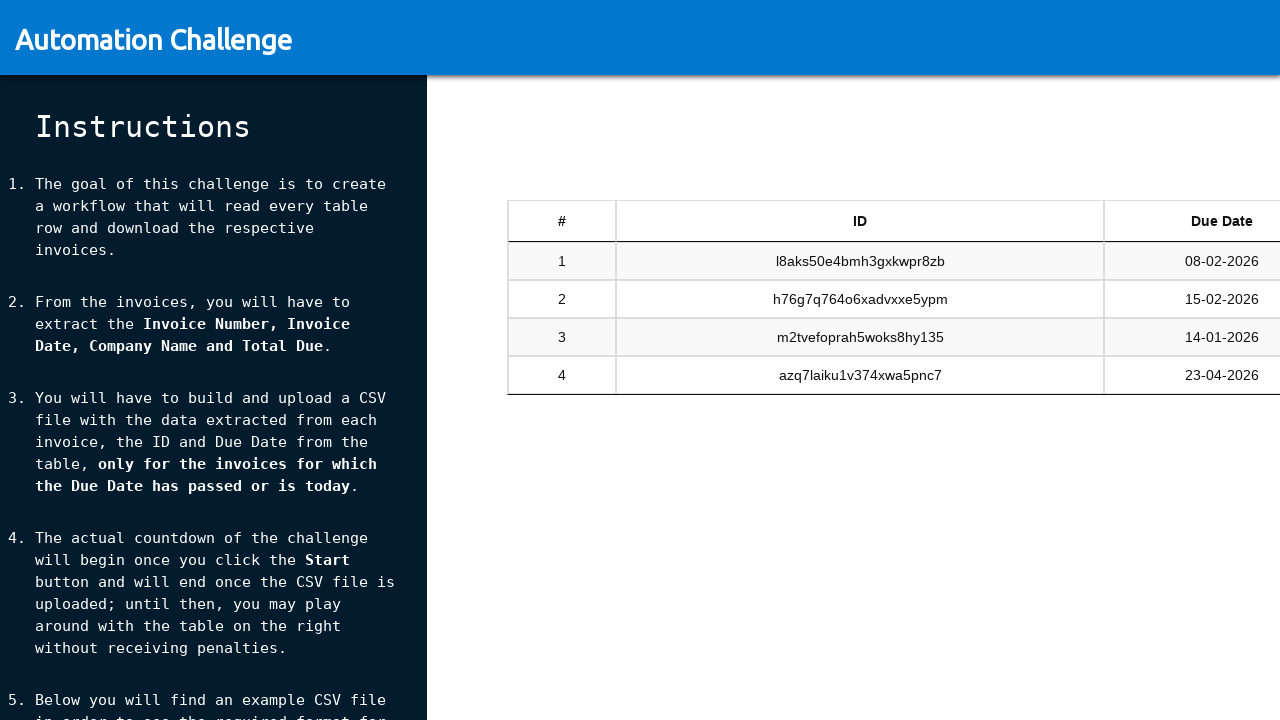